Tests browser window/tab handling by opening a new tab and switching between windows

Starting URL: https://demoqa.com/browser-windows

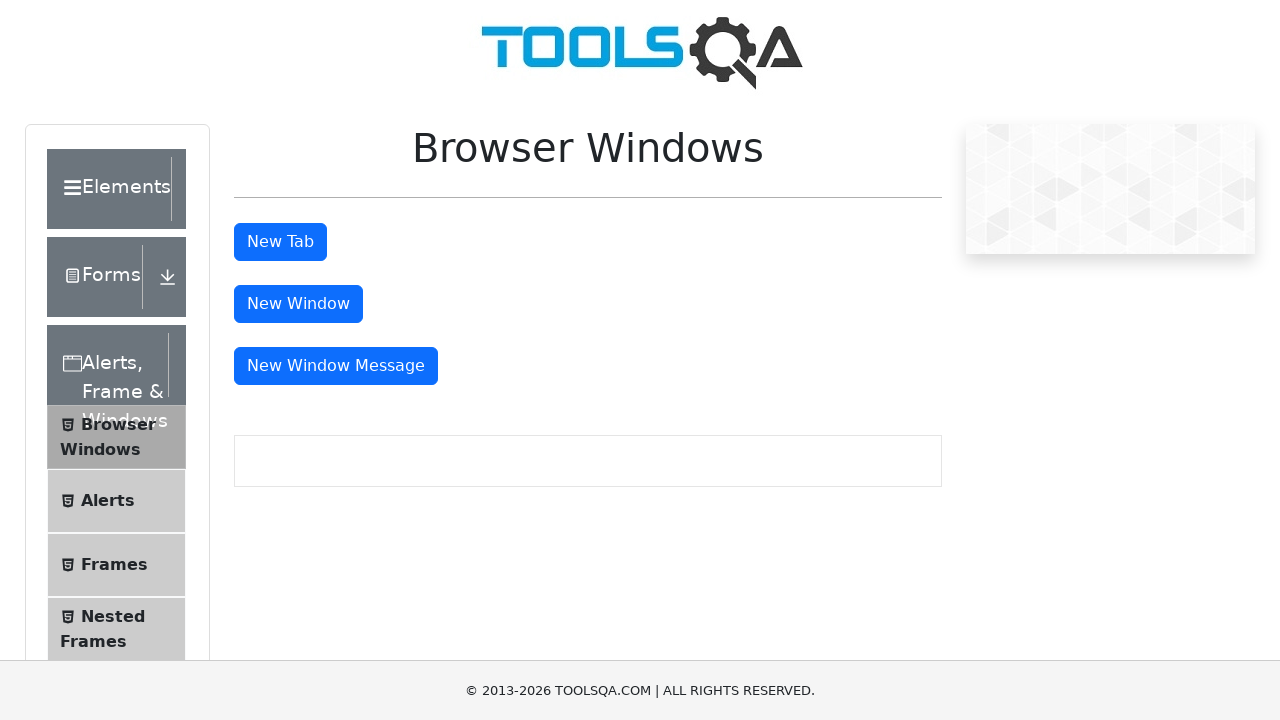

Clicked tab button to open new tab at (280, 242) on #tabButton
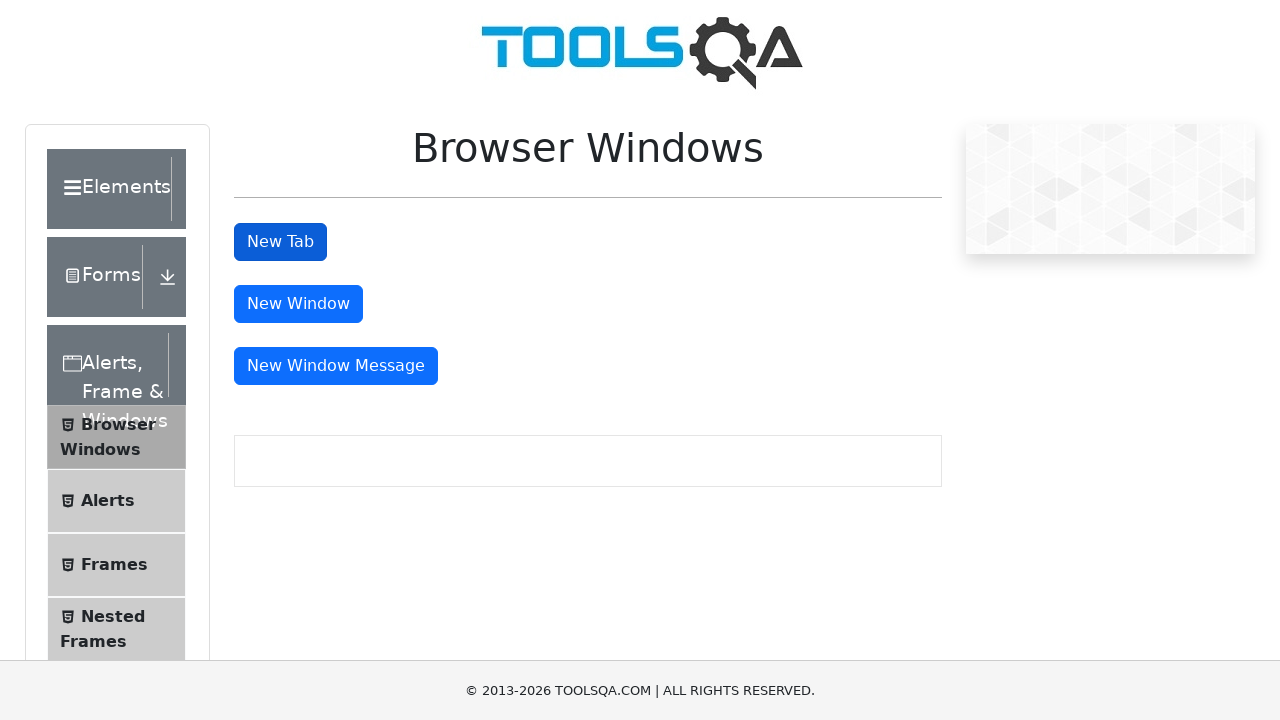

Verified original page URL is https://demoqa.com/browser-windows
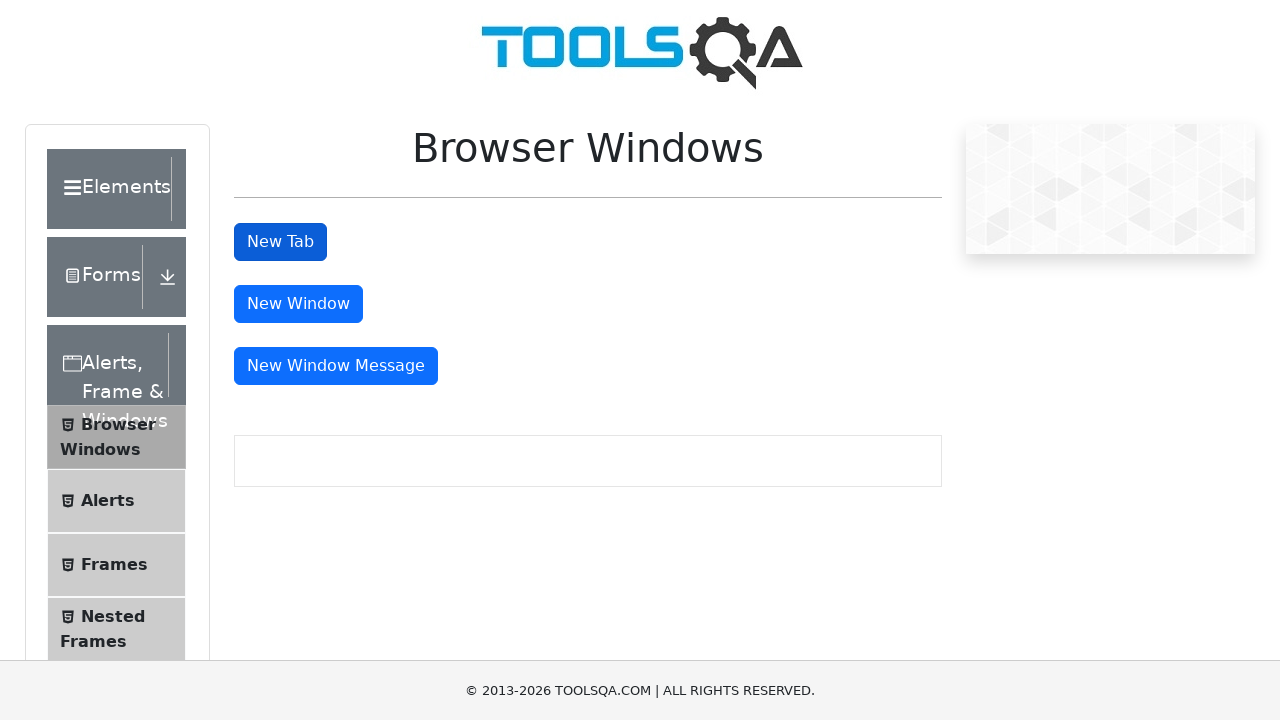

Waited for new tab to load
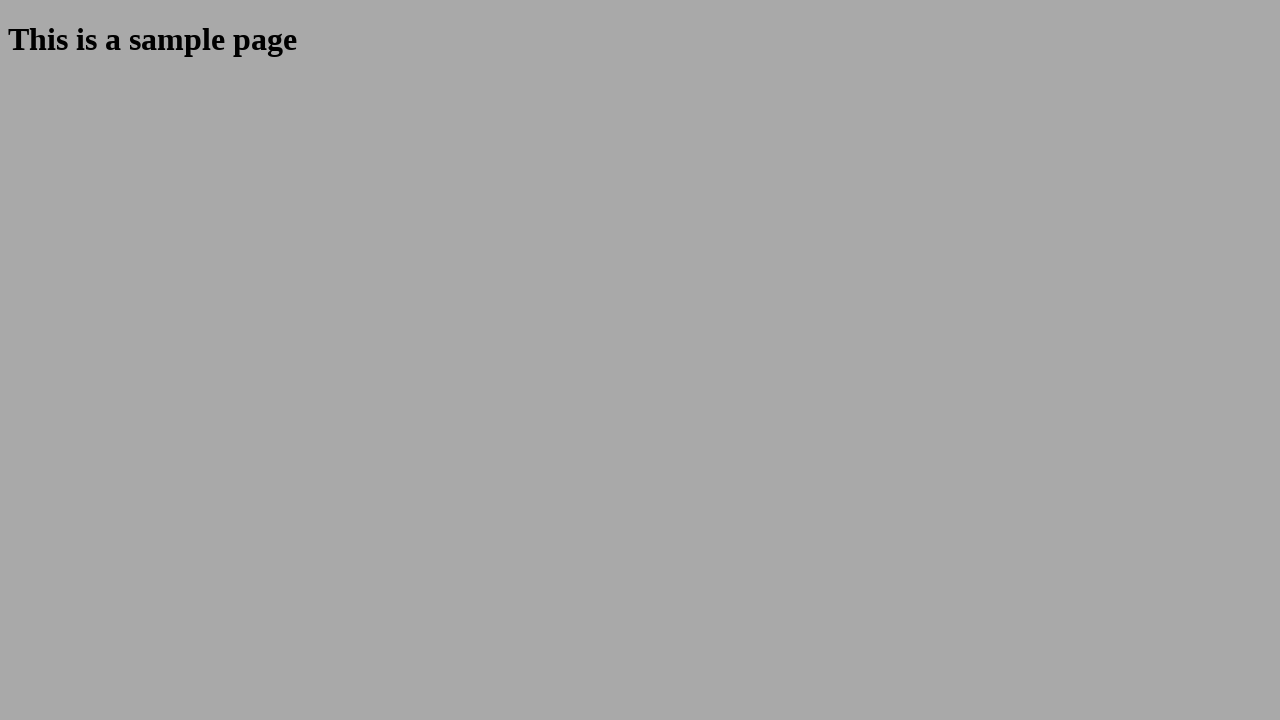

Verified new tab URL is https://demoqa.com/sample
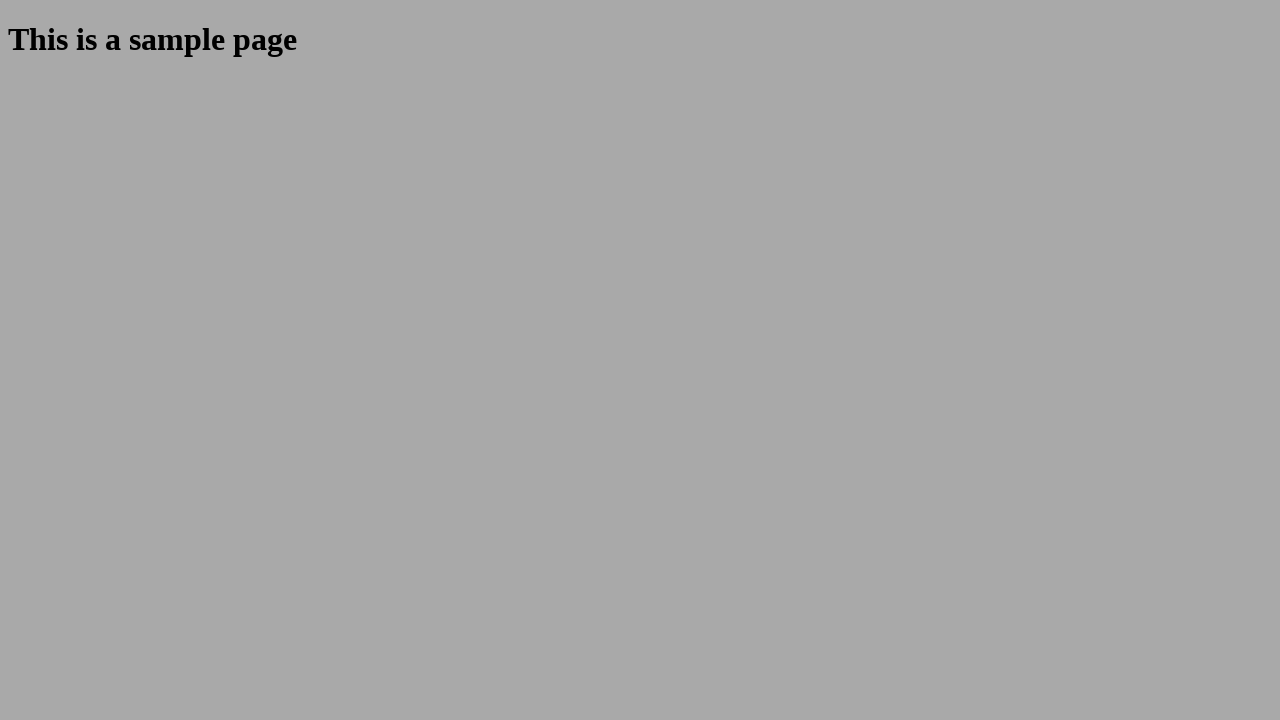

Closed the new tab
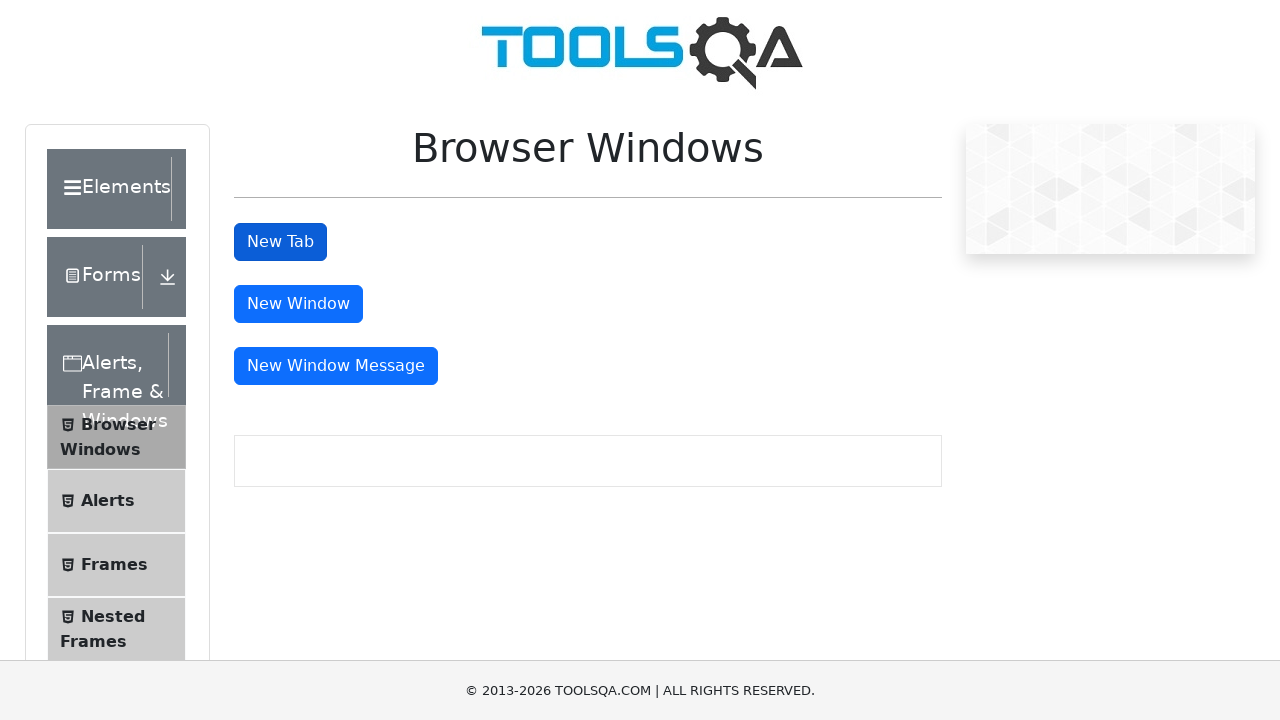

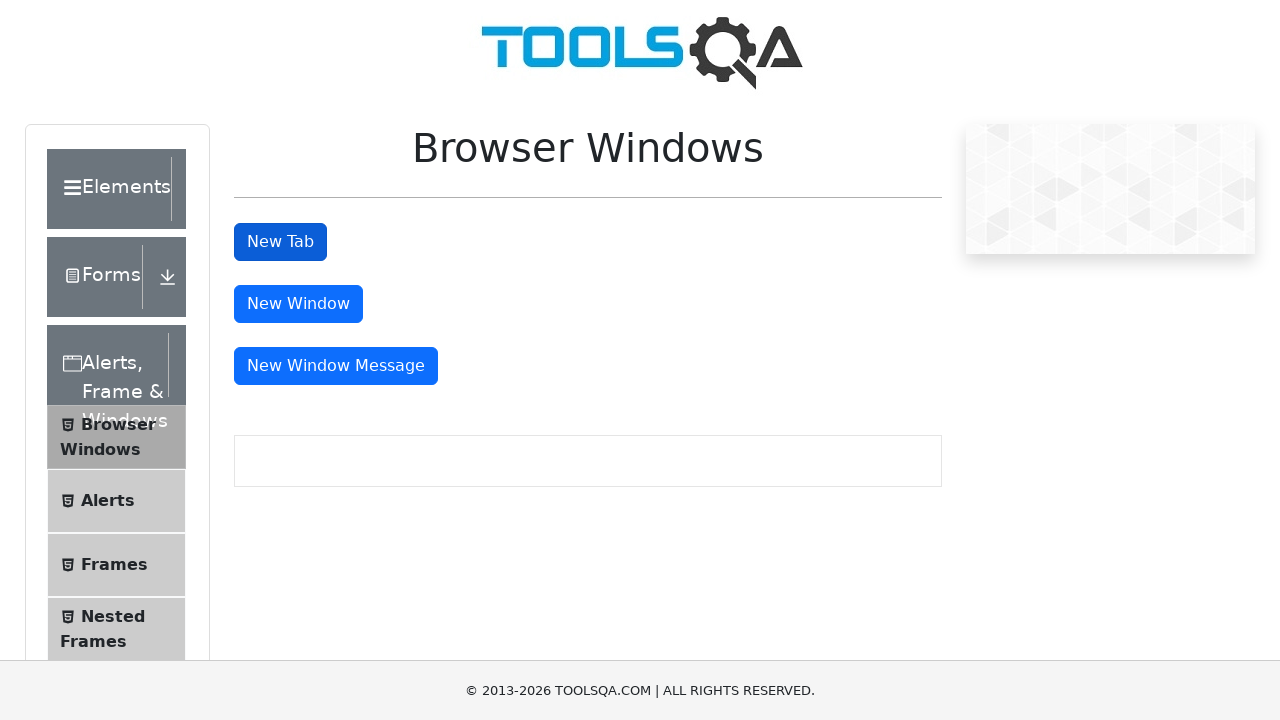